Tests dropdown selection functionality by selecting options using different methods - by value, visible text, and index

Starting URL: http://suninjuly.github.io/selects1.html

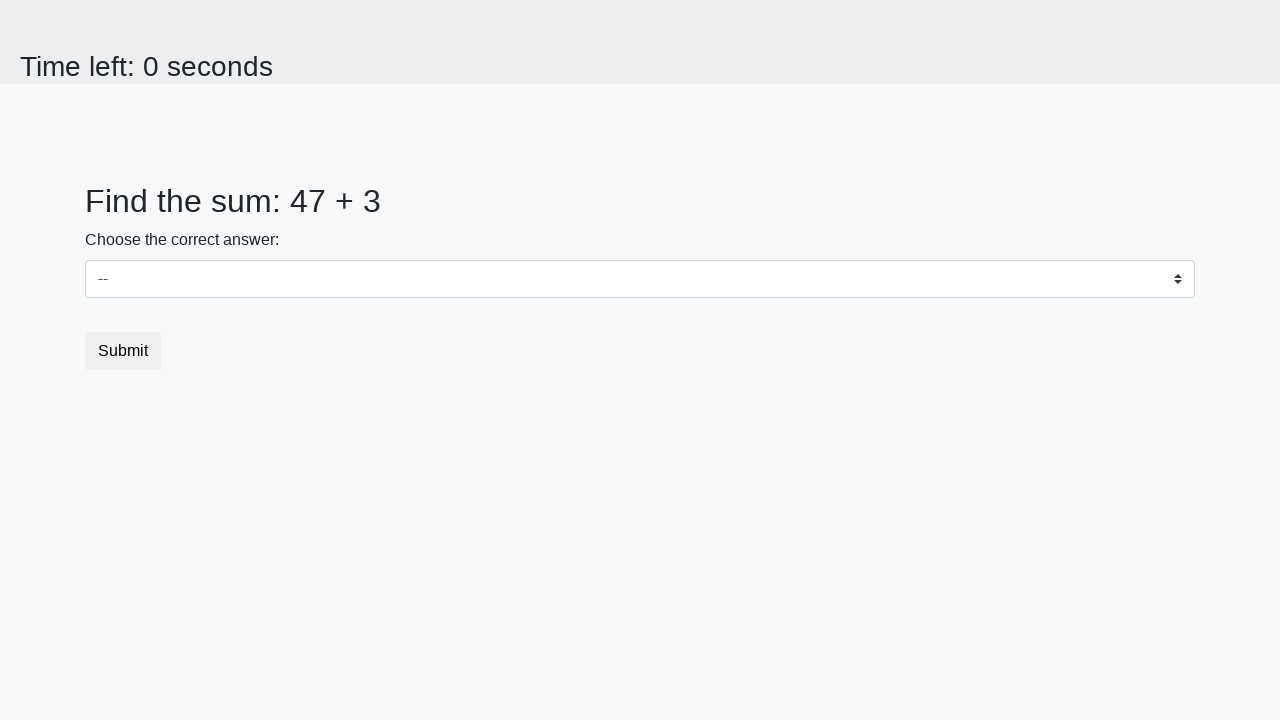

Selected option by value '1' from dropdown on select
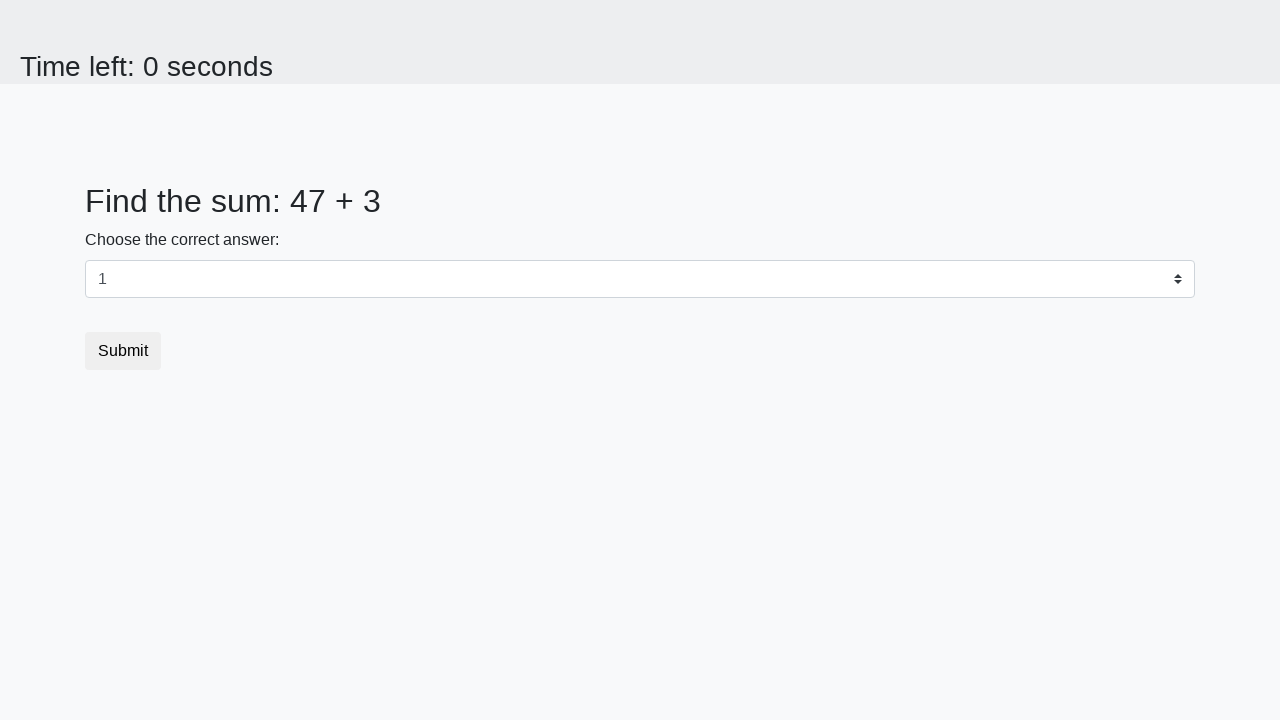

Selected option by visible text '88' from dropdown on select
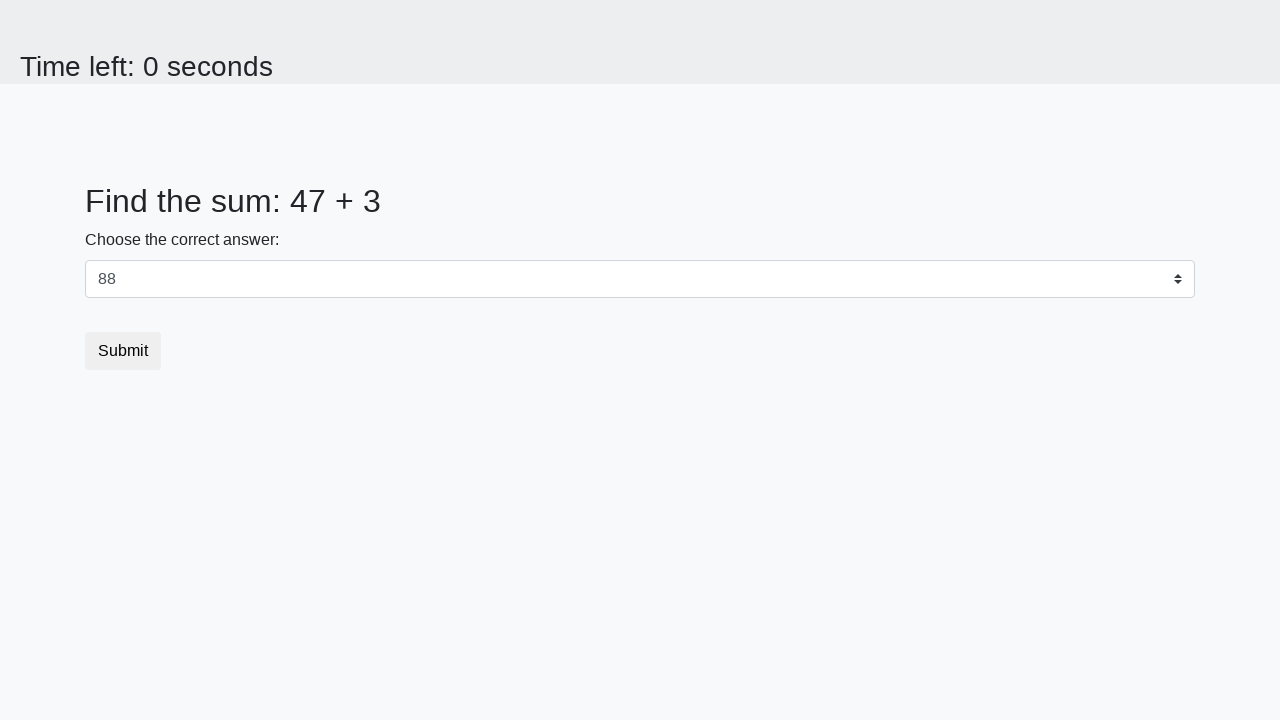

Selected option by index 4 from dropdown on select
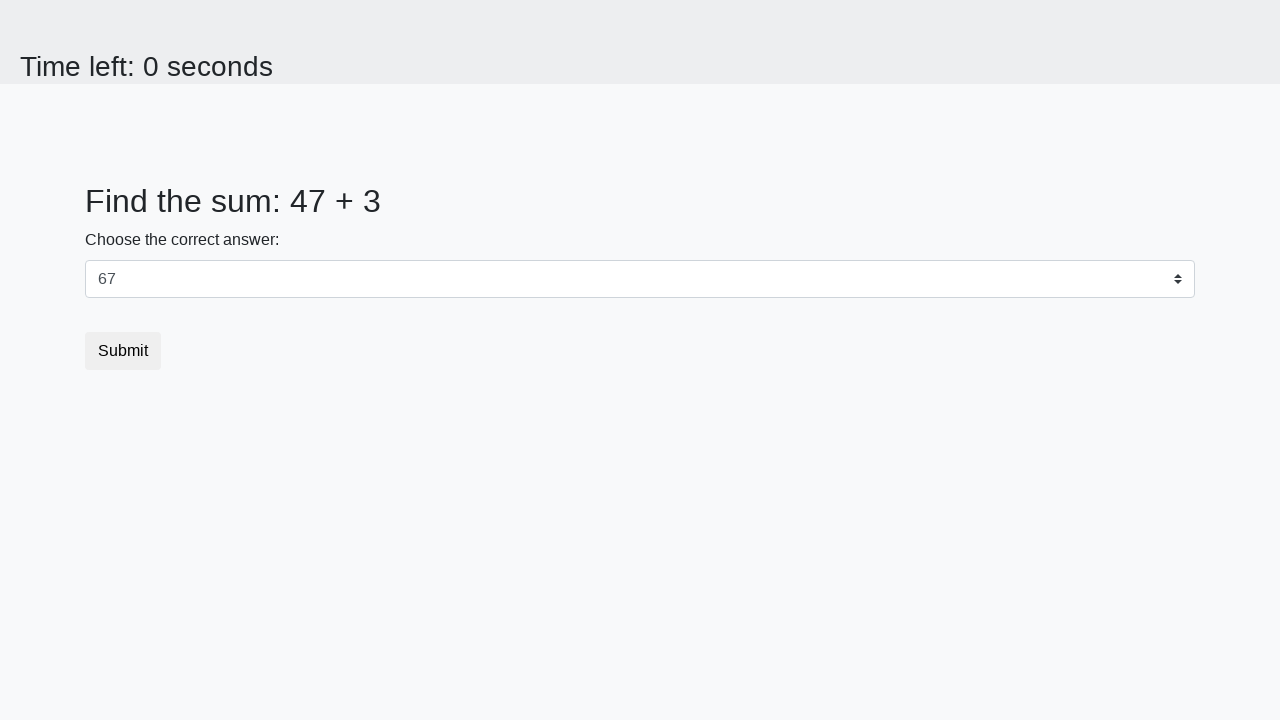

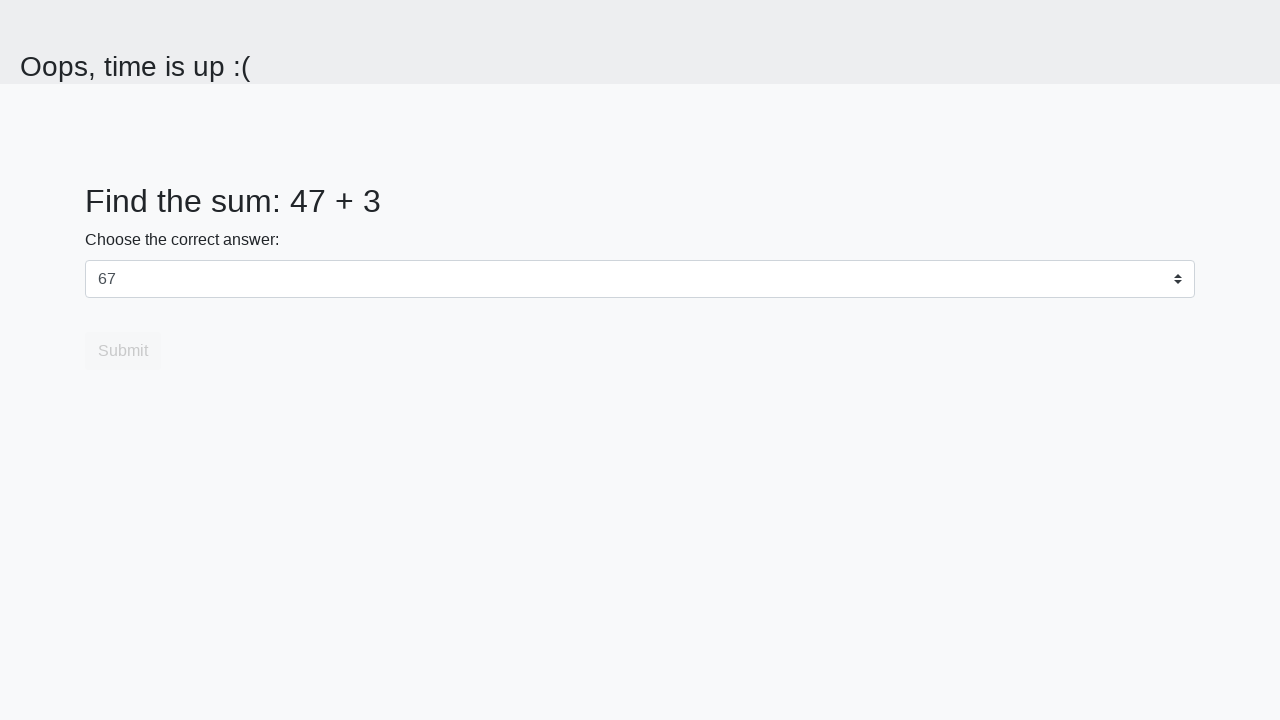